Tests handling a JavaScript confirm dialog by clicking a button and dismissing (canceling) the confirm alert

Starting URL: https://demoqa.com/alerts

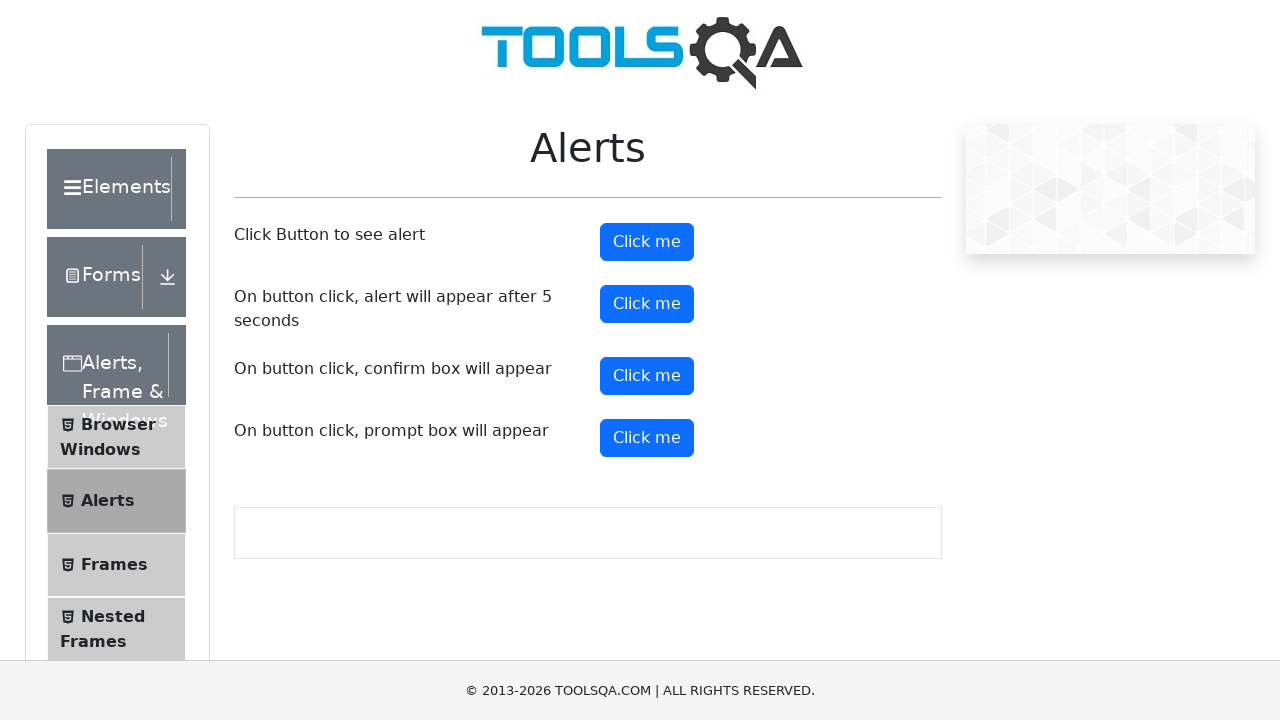

Set up dialog handler to dismiss confirm alerts
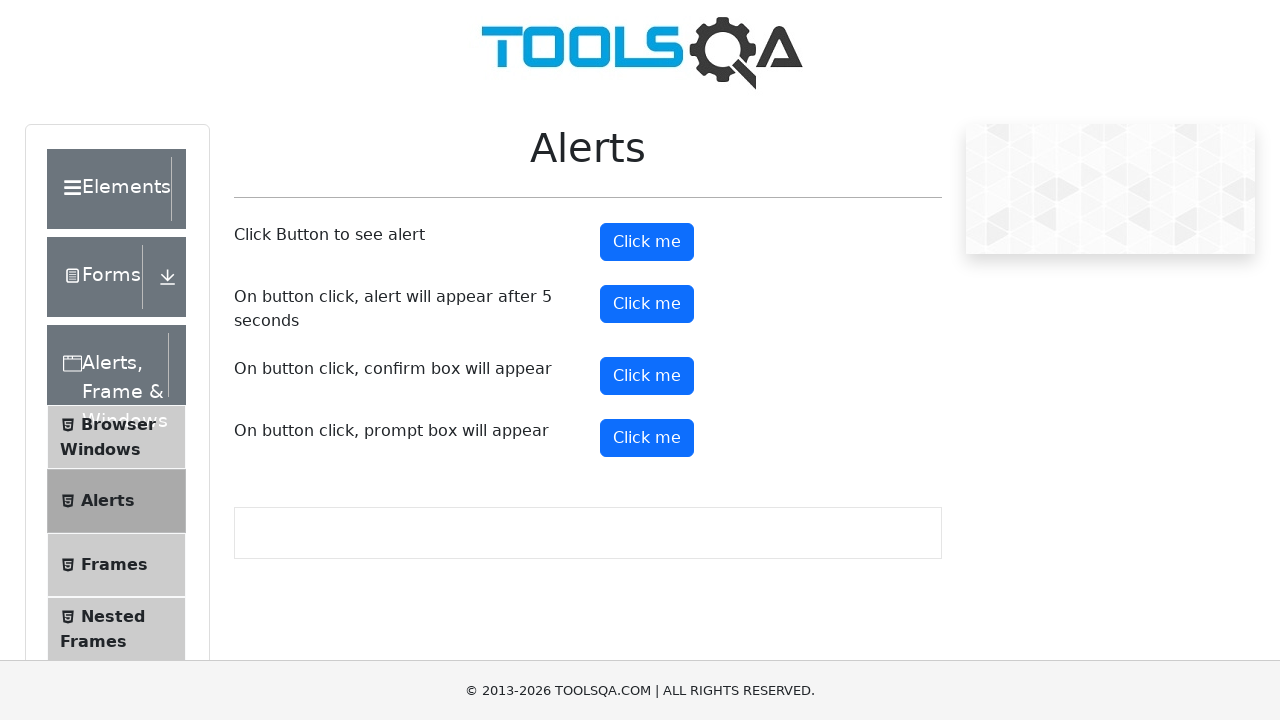

Clicked the confirm button to trigger the confirm alert at (647, 376) on #confirmButton
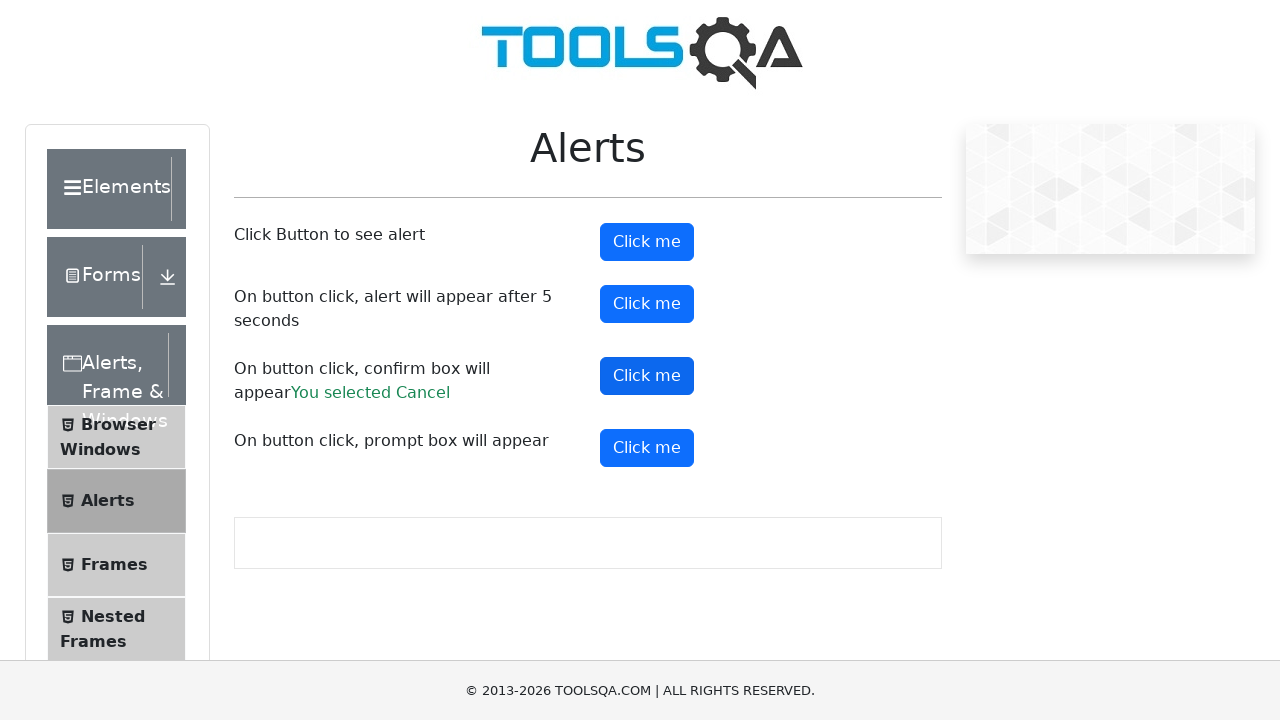

Confirm alert was dismissed and result text appeared
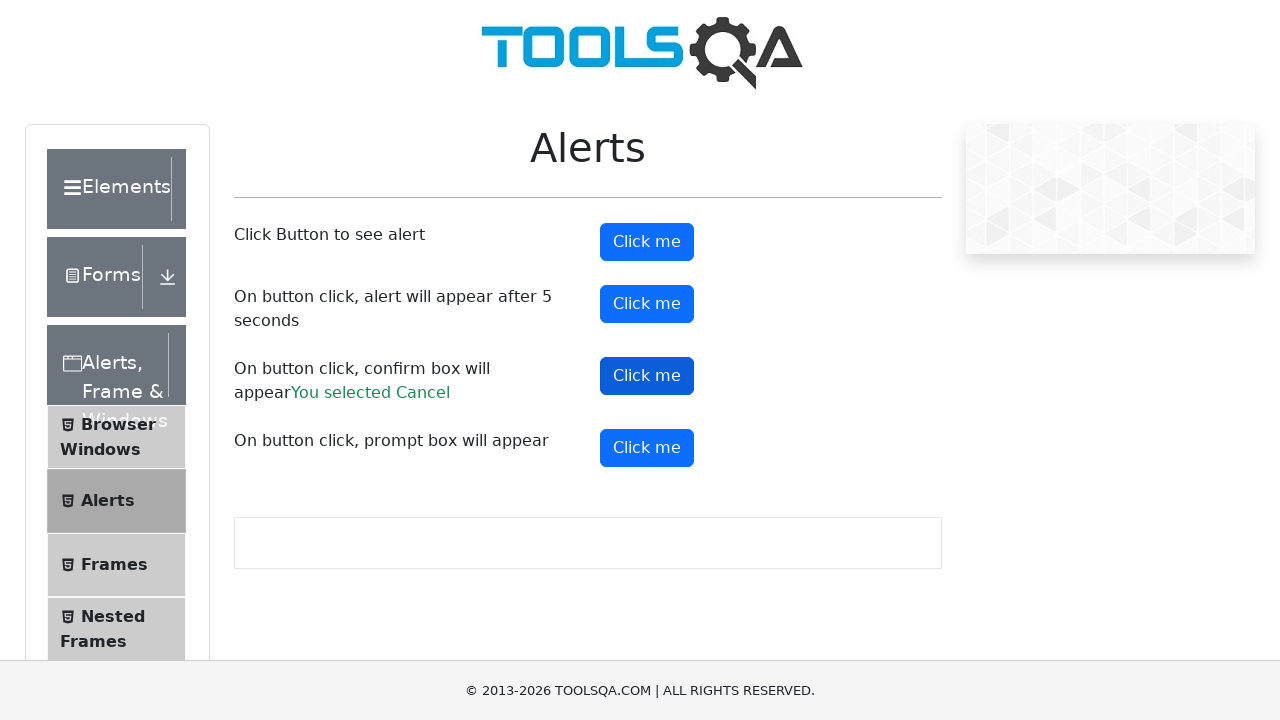

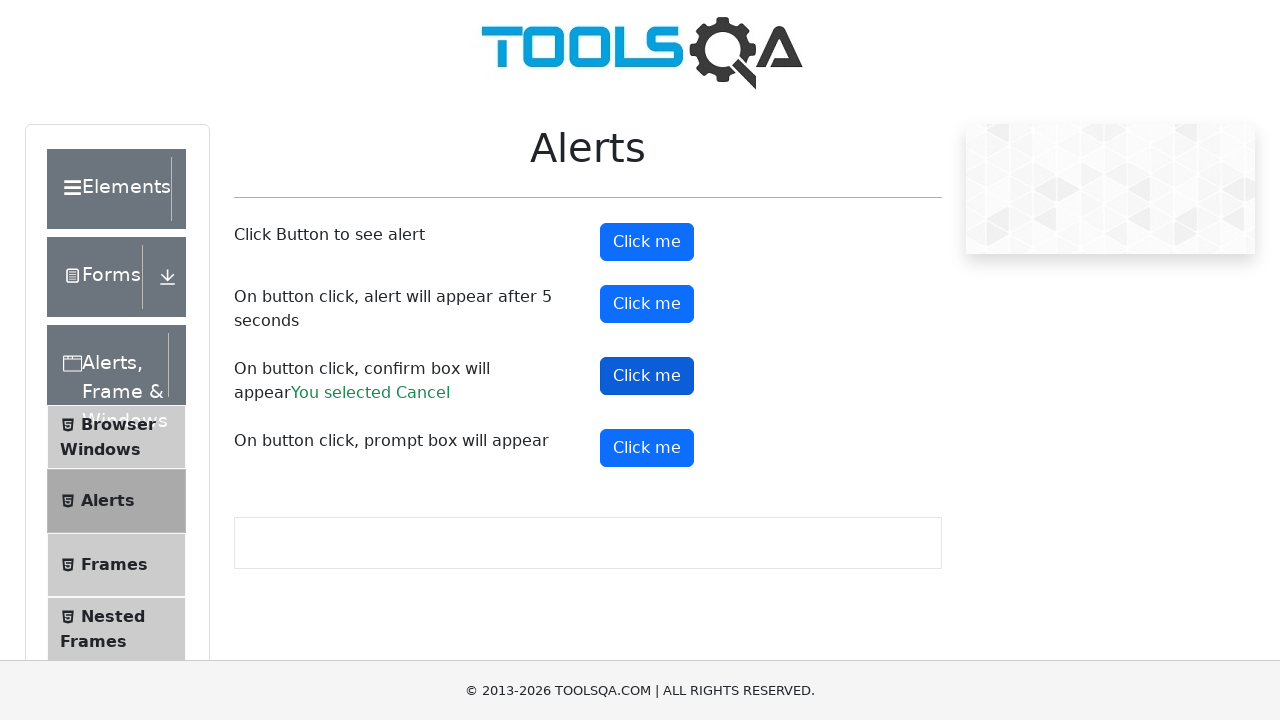